Opens the Outlook web mail interface in a maximized browser window

Starting URL: https://outlook.live.com/owa/

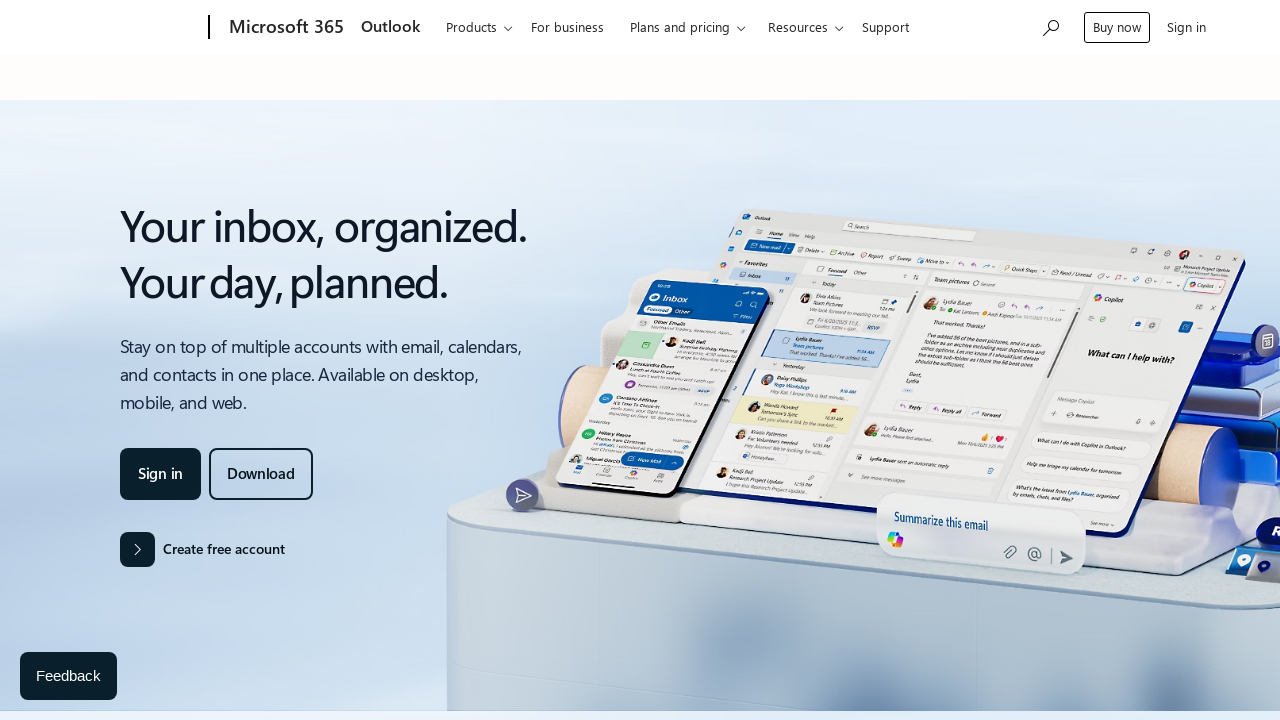

Navigated to Outlook web mail interface at https://outlook.live.com/owa/
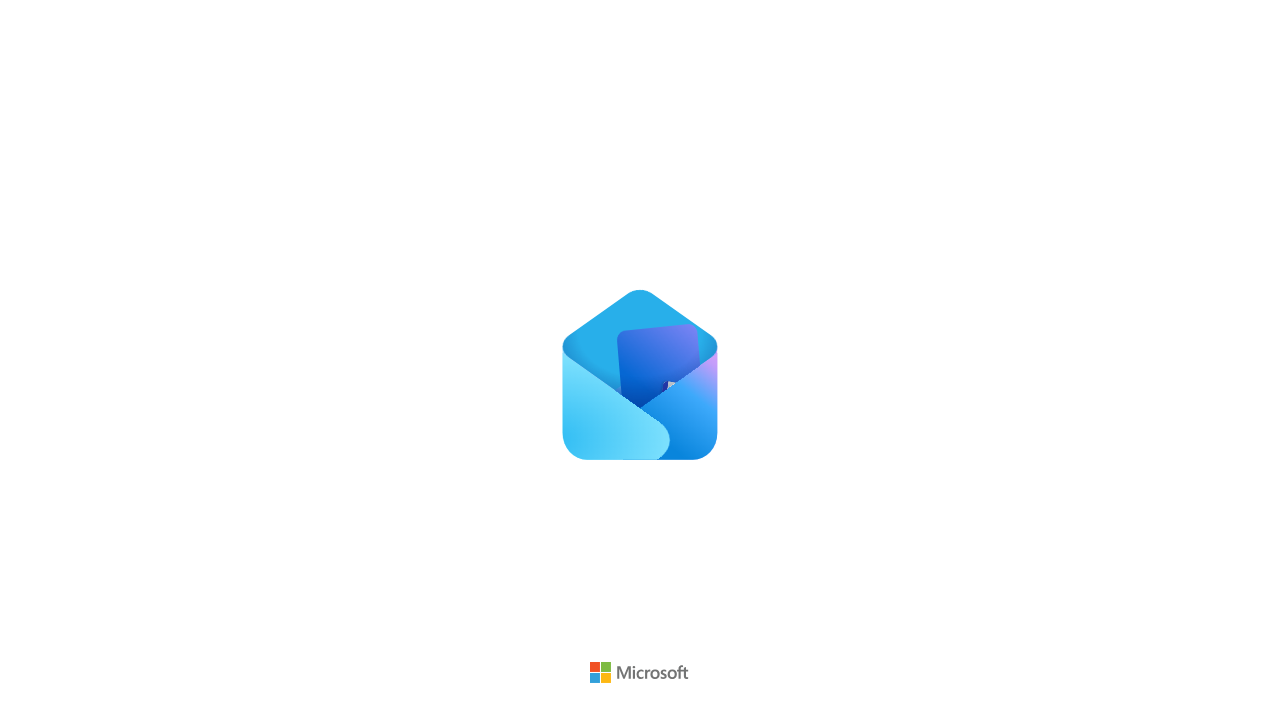

Maximized browser window
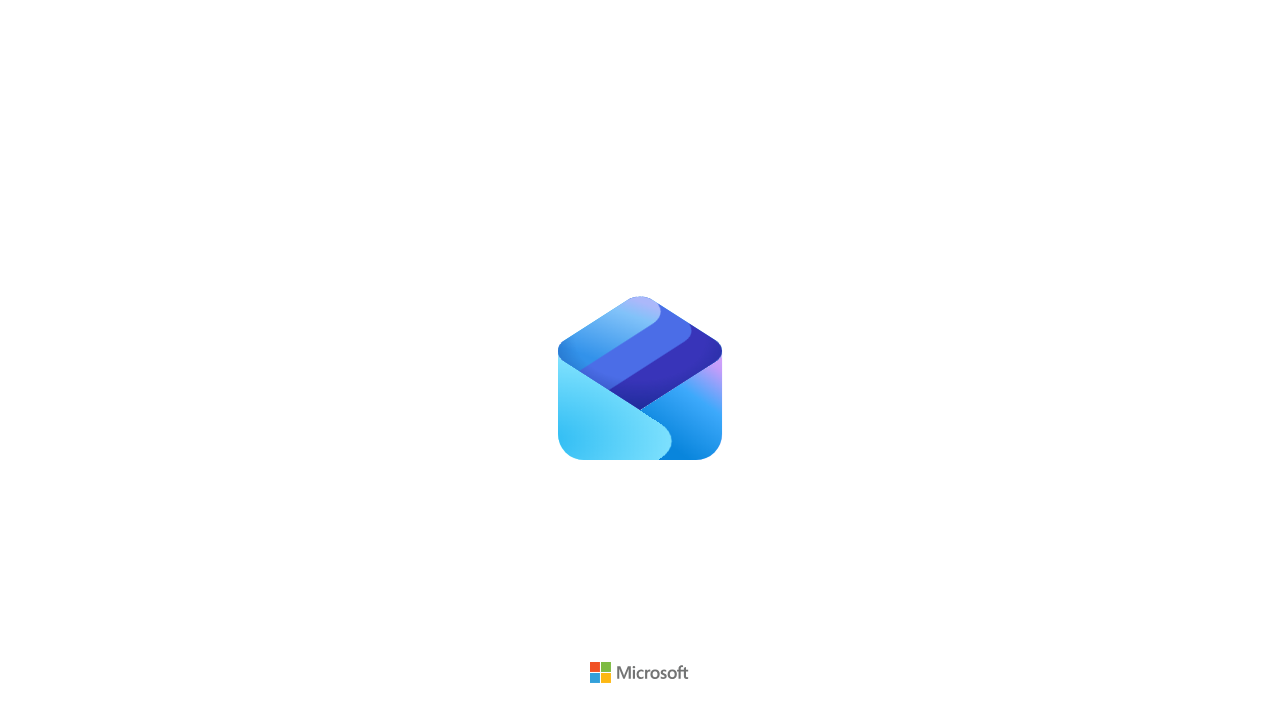

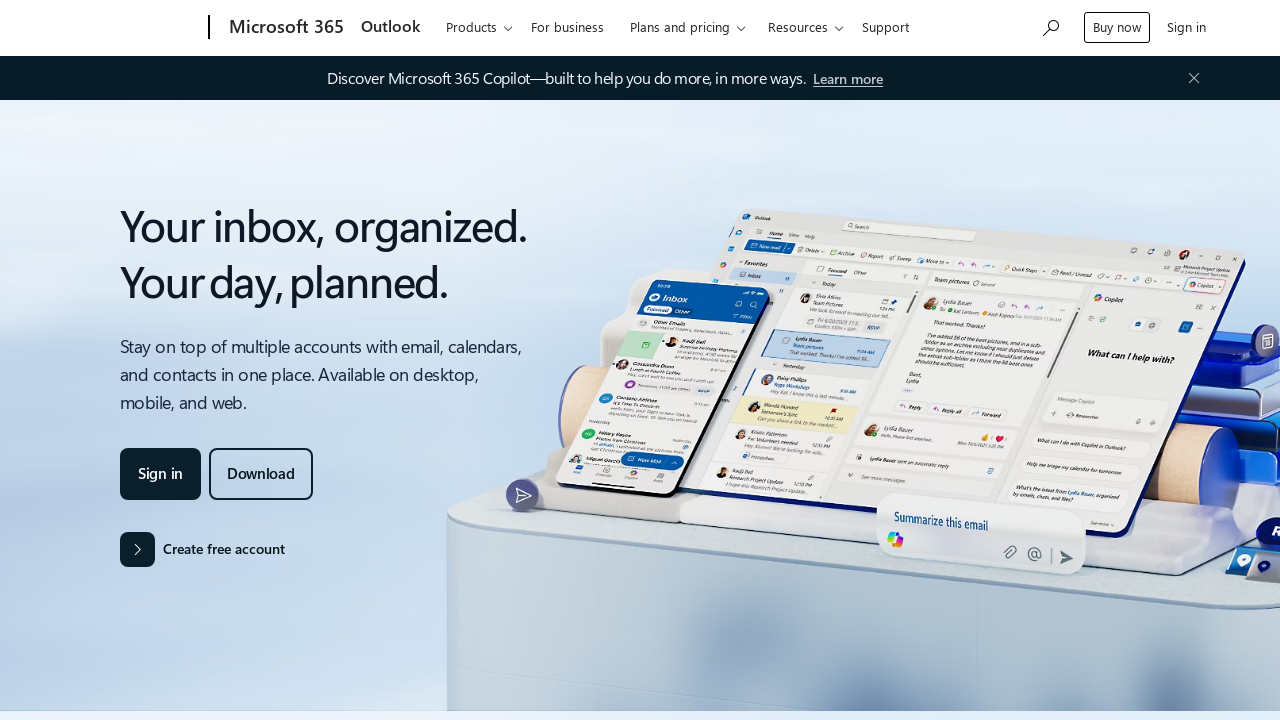